Tests the product search/filter functionality by typing "ca" in the search box and verifying that 4 matching products are displayed

Starting URL: https://rahulshettyacademy.com/seleniumPractise/#/

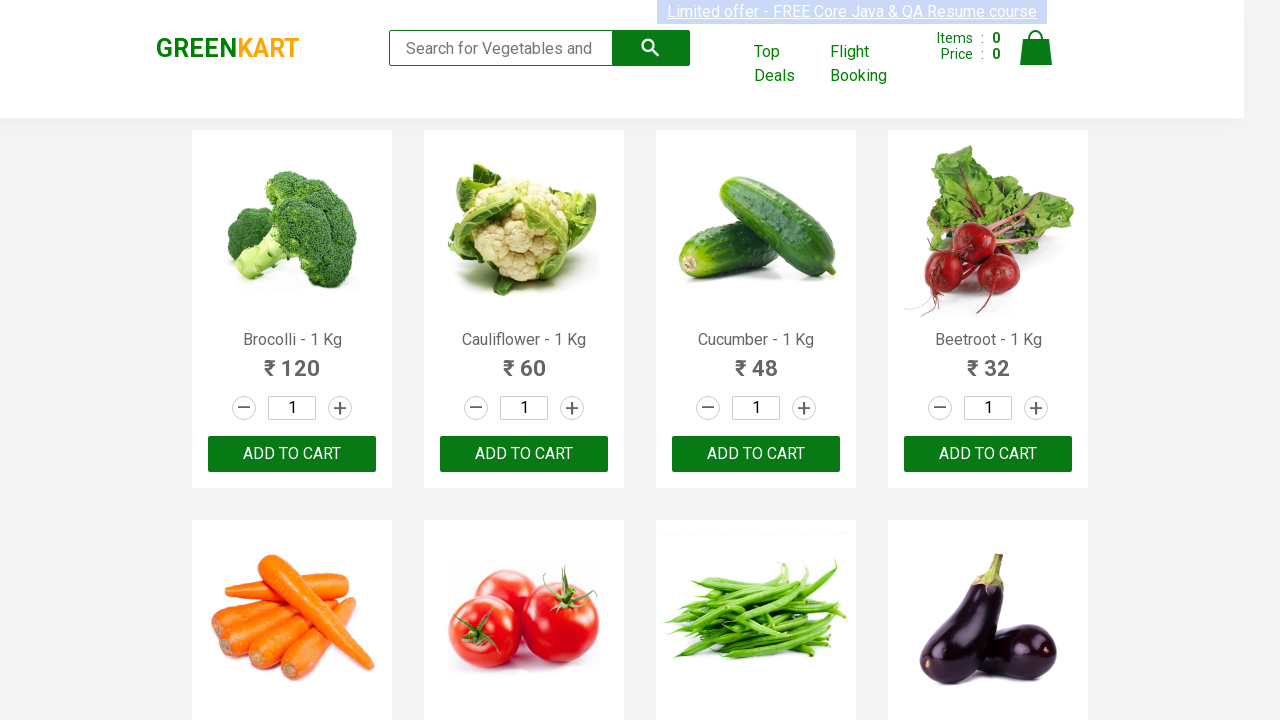

Typed 'ca' in the search box on .search-keyword
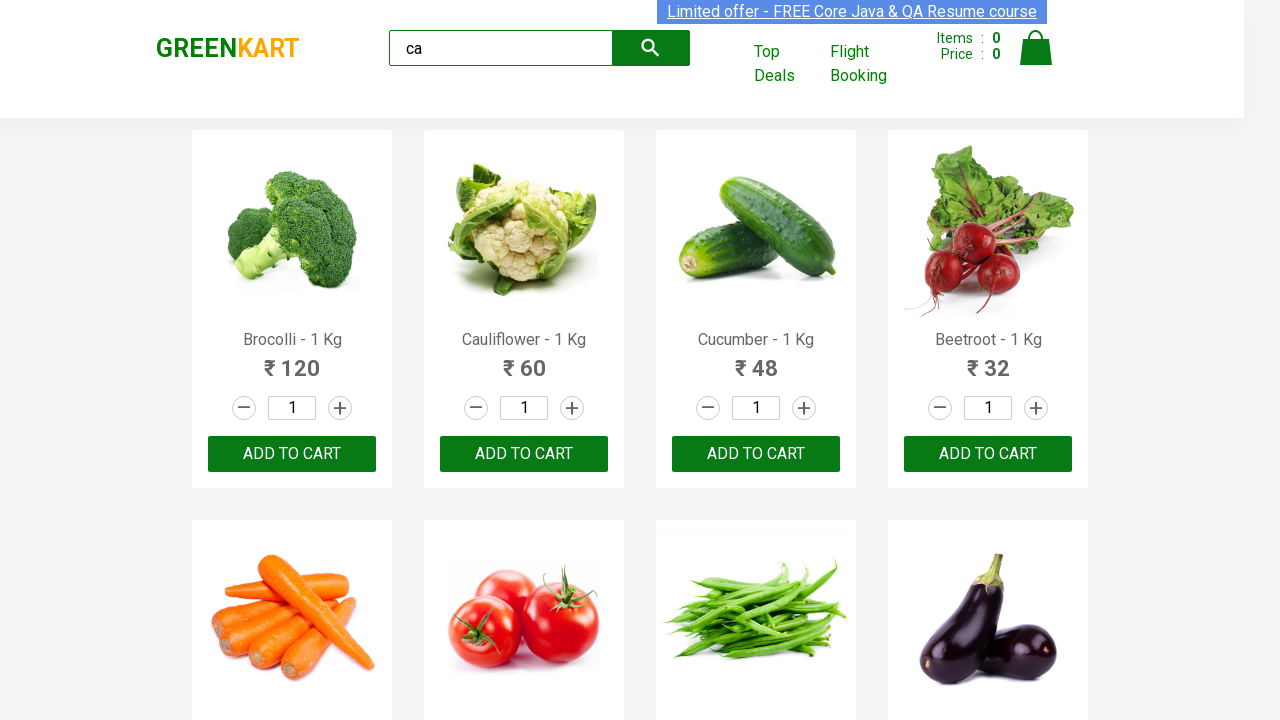

Waited 500ms for filter to apply
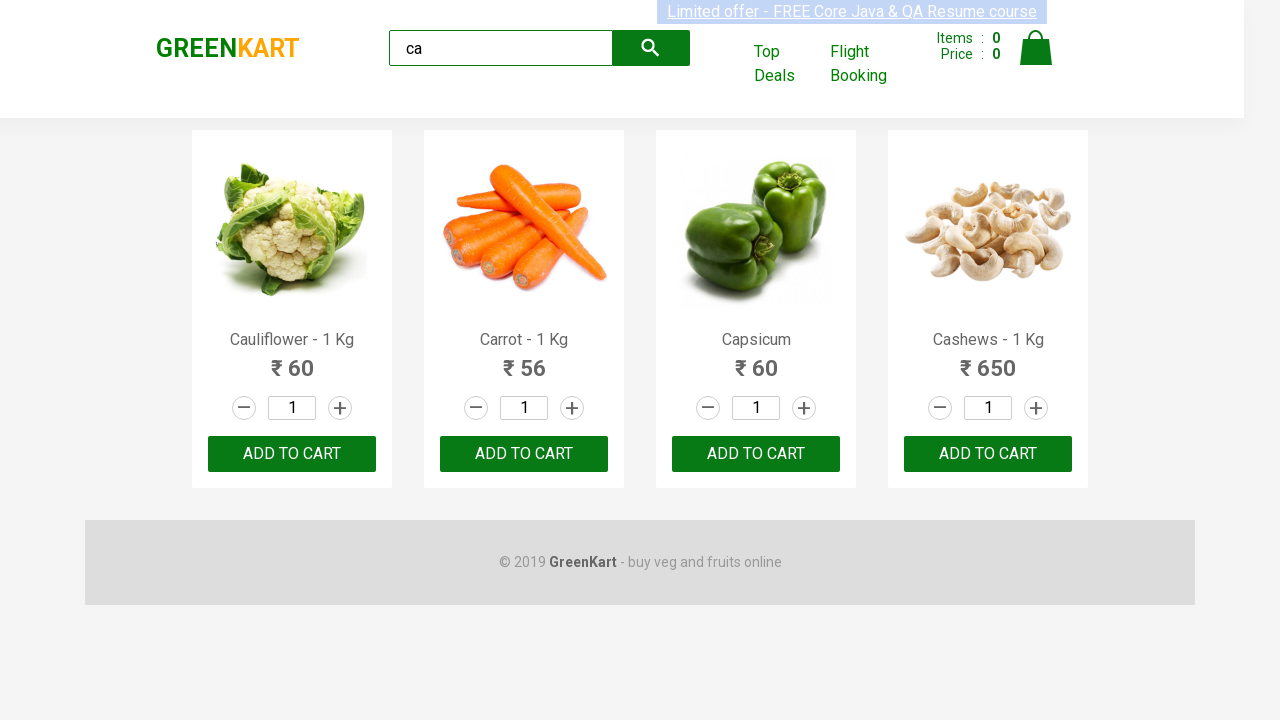

Located all visible products
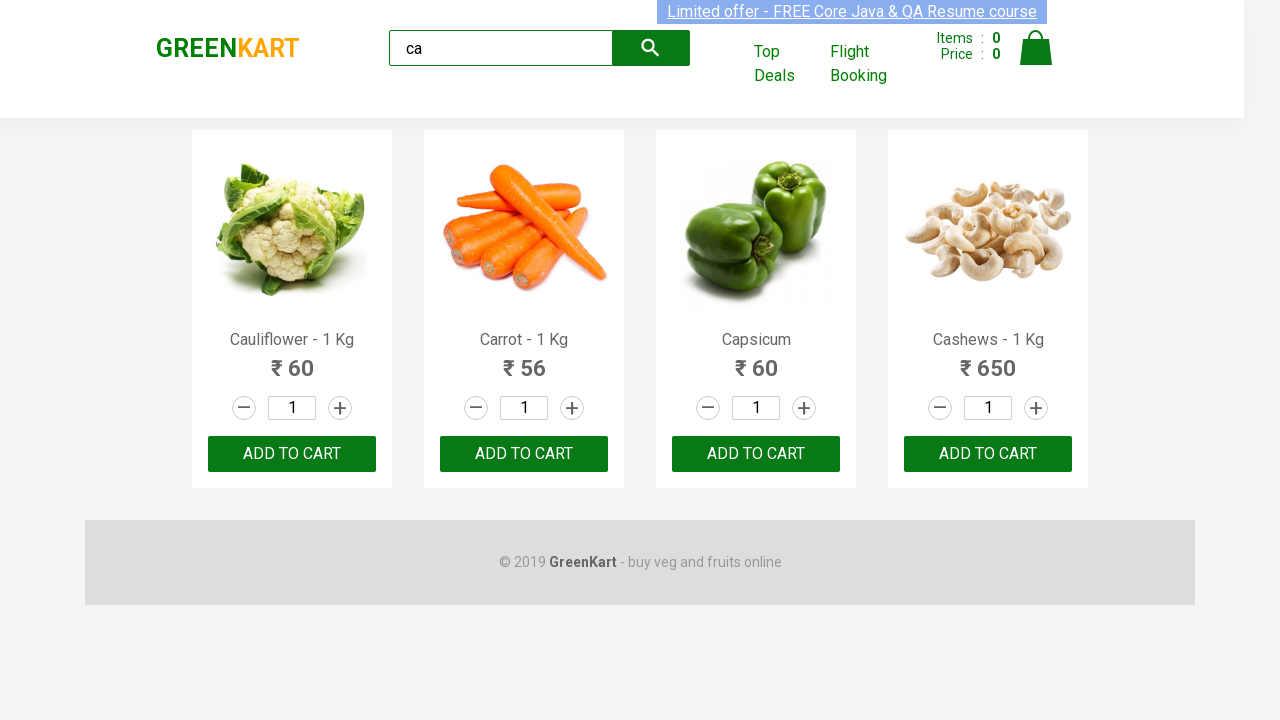

First product is visible
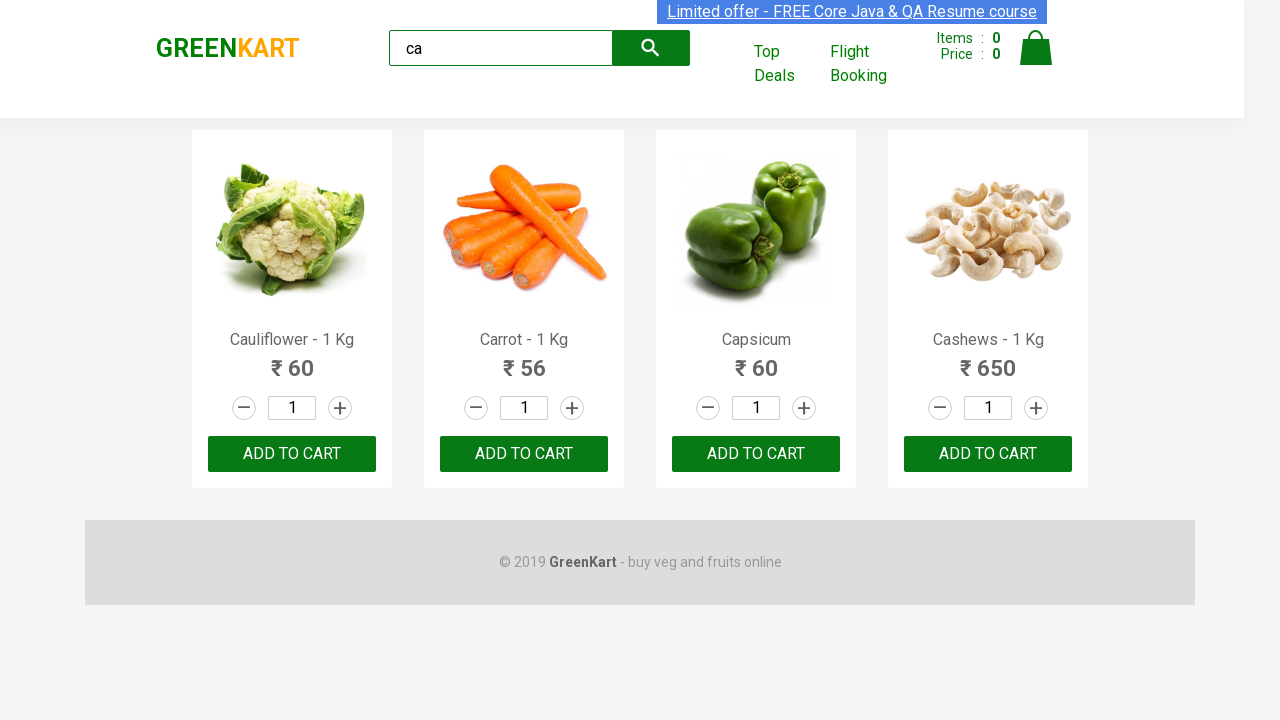

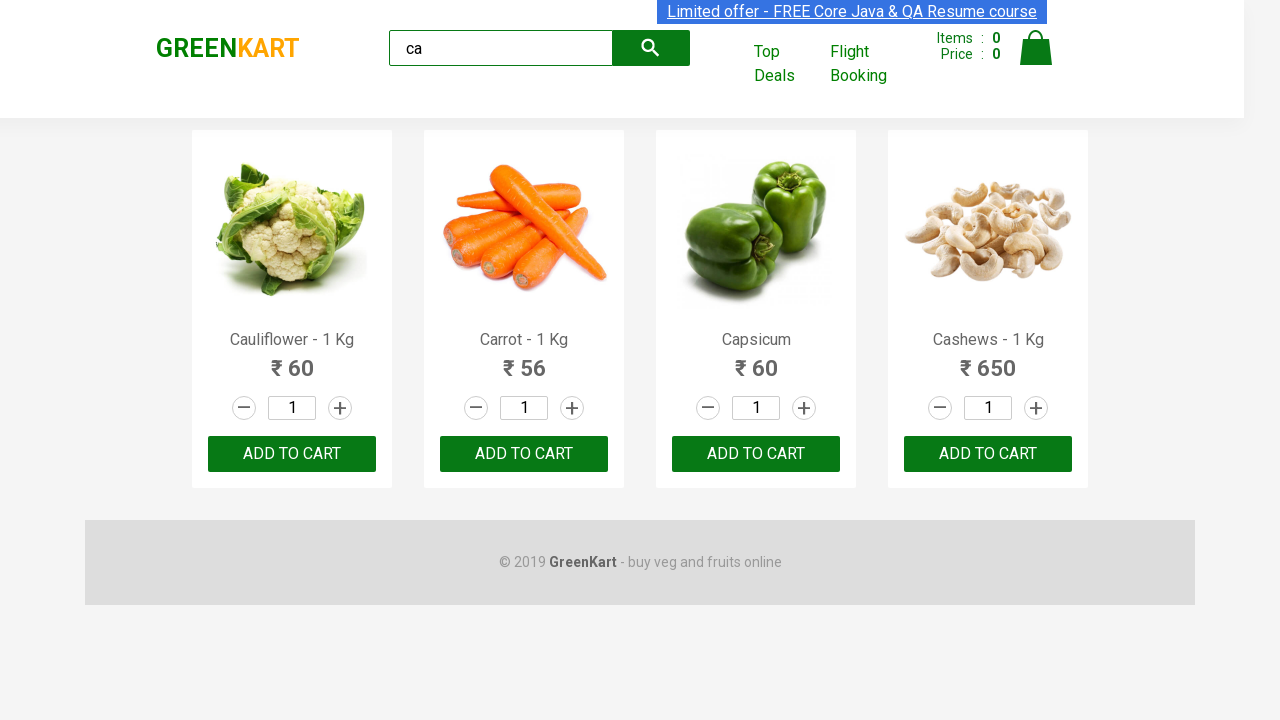